Tests page refresh functionality by navigating to a page and refreshing it multiple times

Starting URL: https://reverent-aryabhata-11cf33.netlify.com/

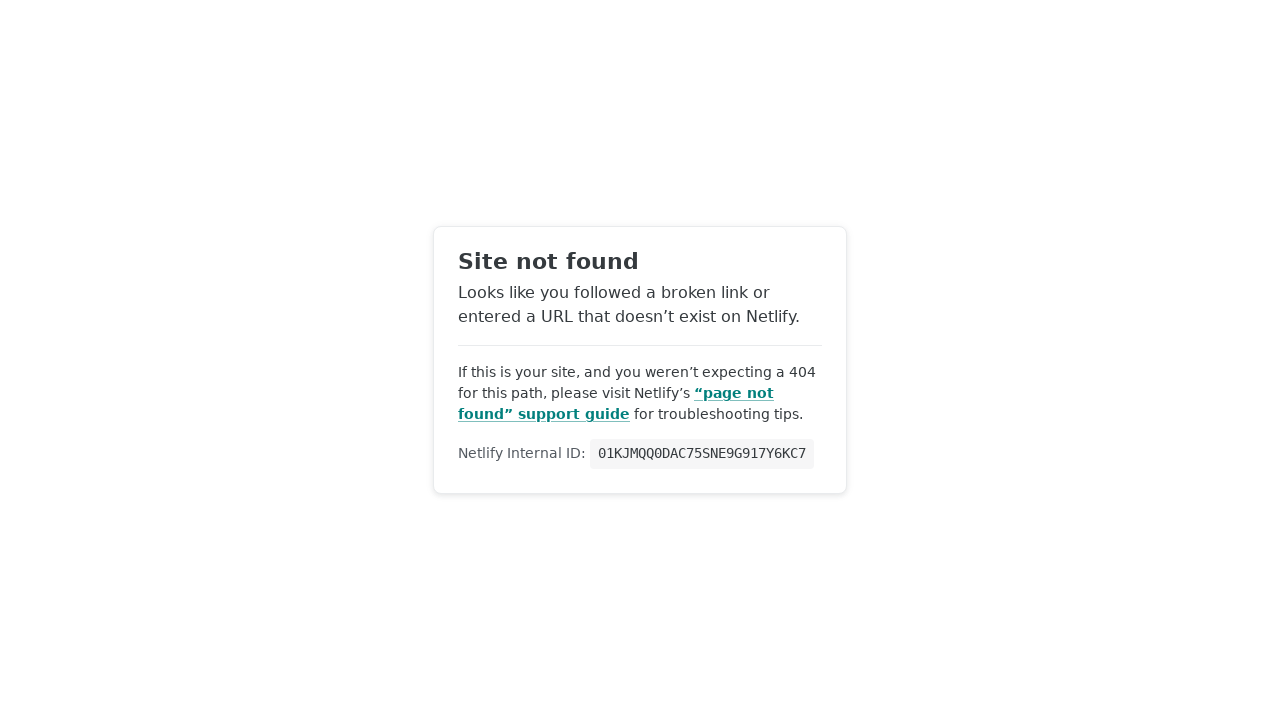

Navigated to starting URL https://reverent-aryabhata-11cf33.netlify.com/
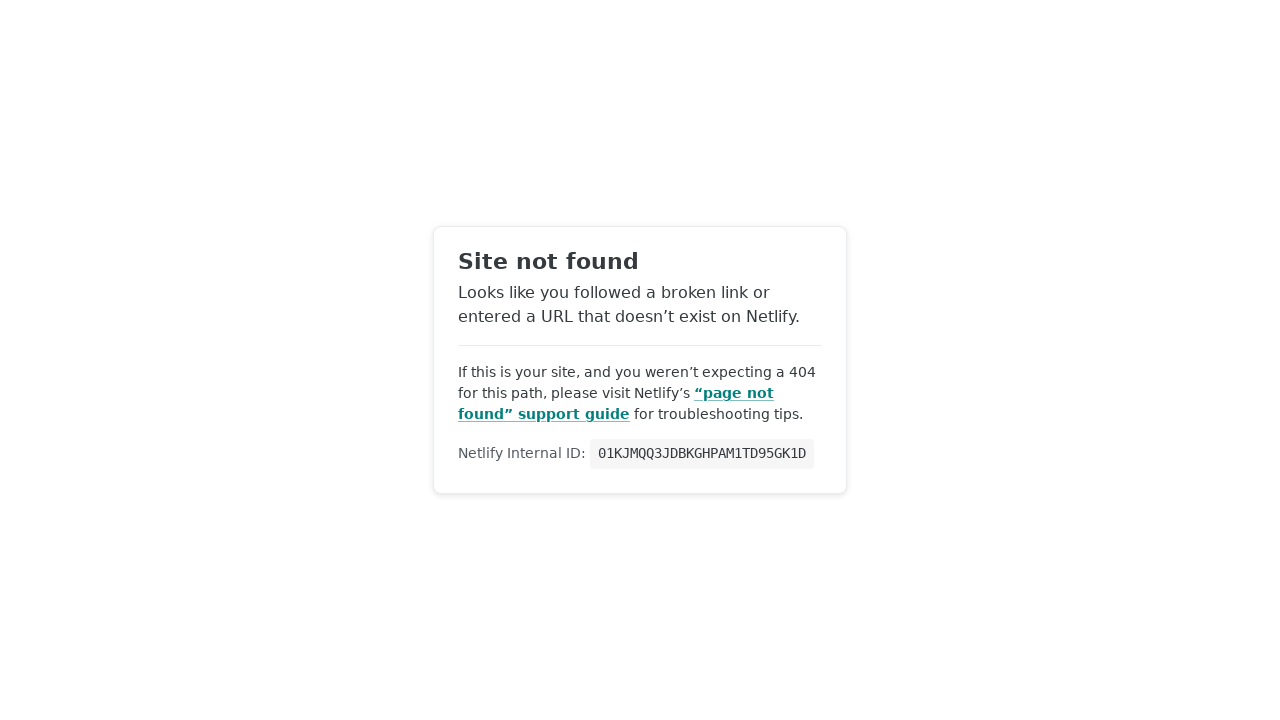

Refreshed page (1st refresh)
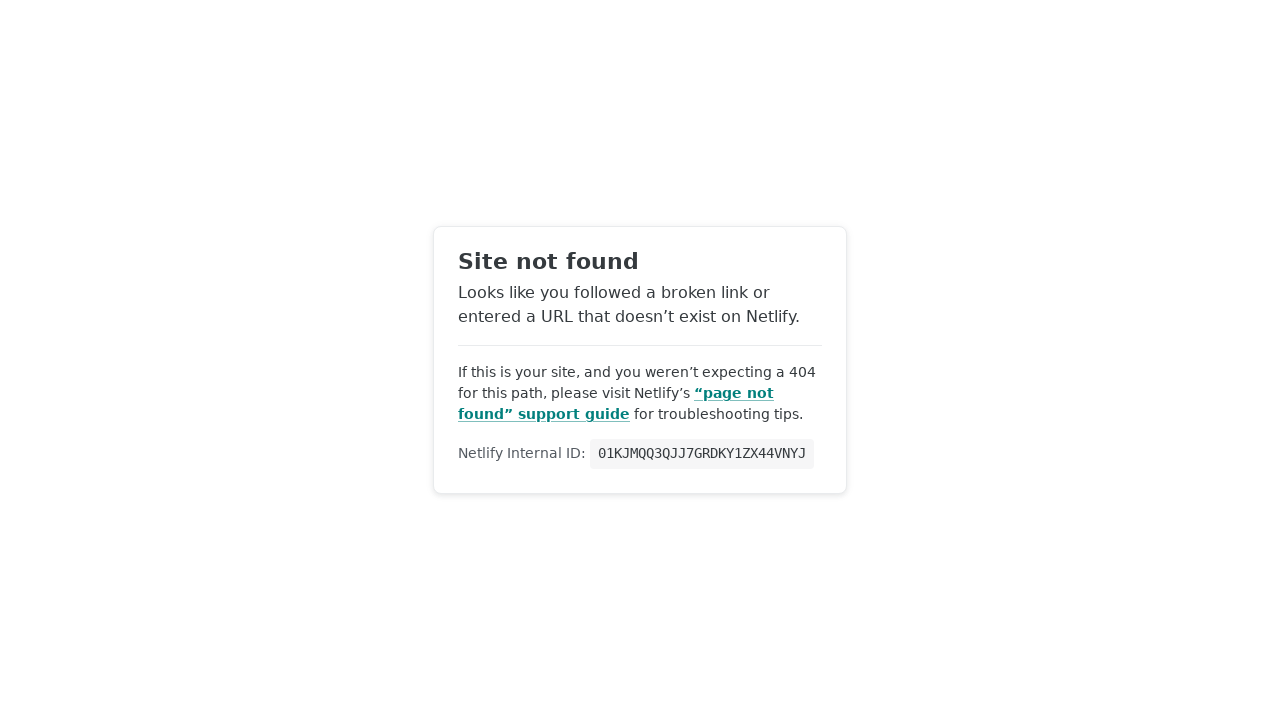

Refreshed page (2nd refresh)
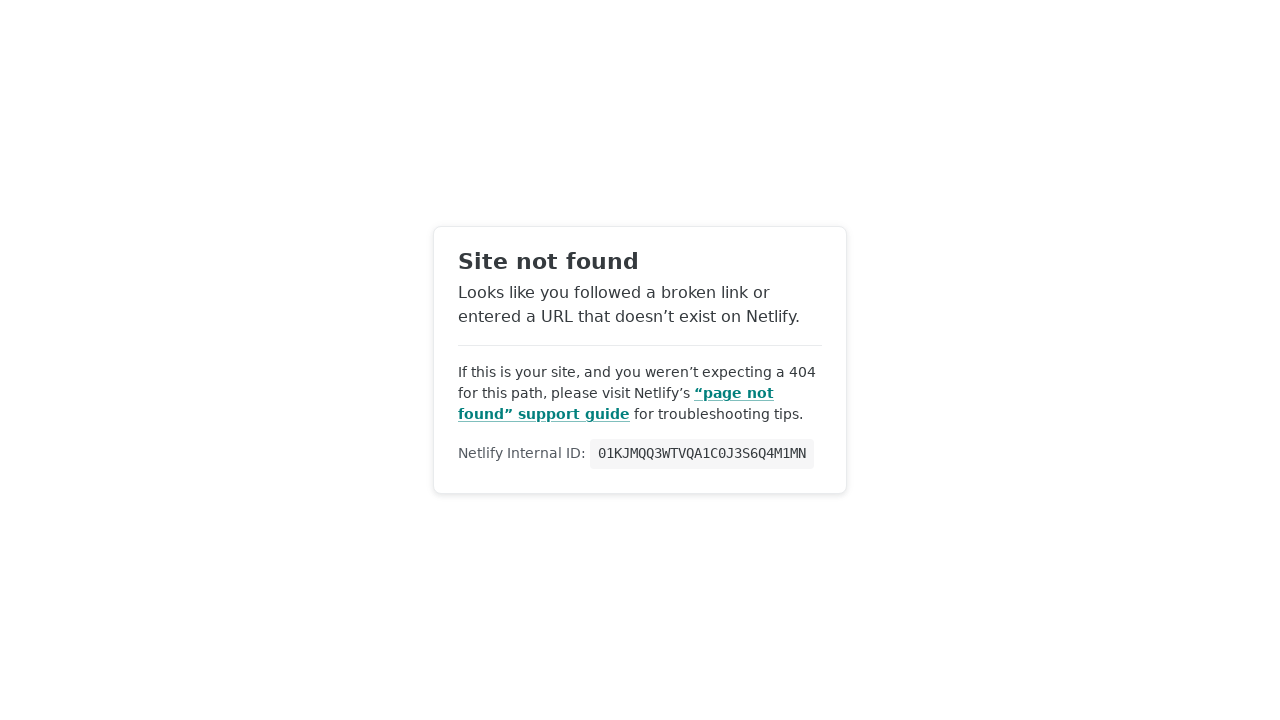

Refreshed page (3rd refresh)
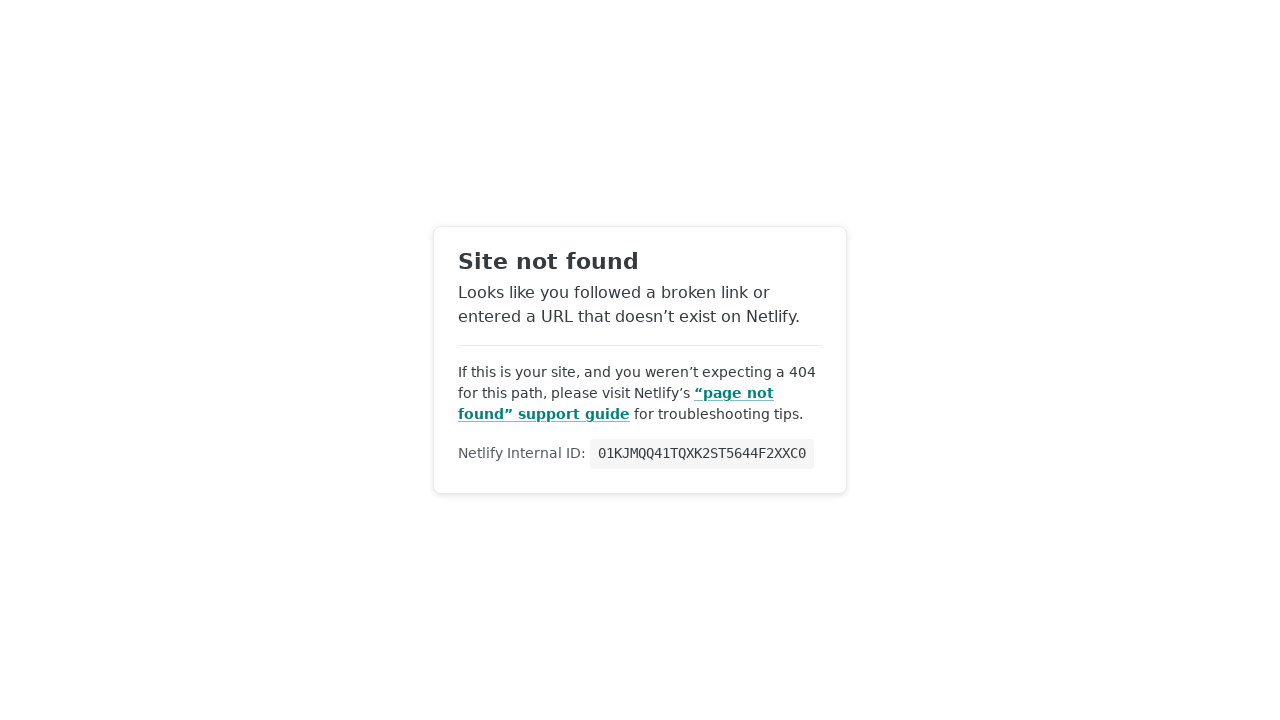

Refreshed page (4th refresh)
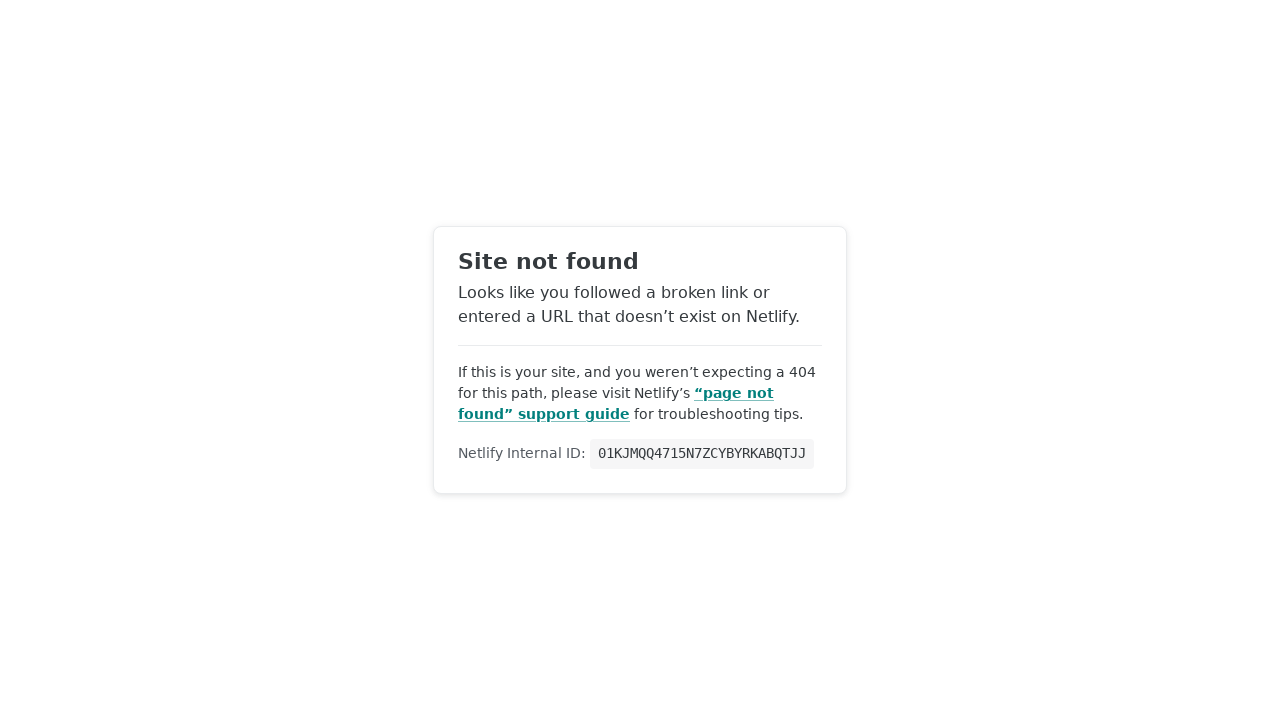

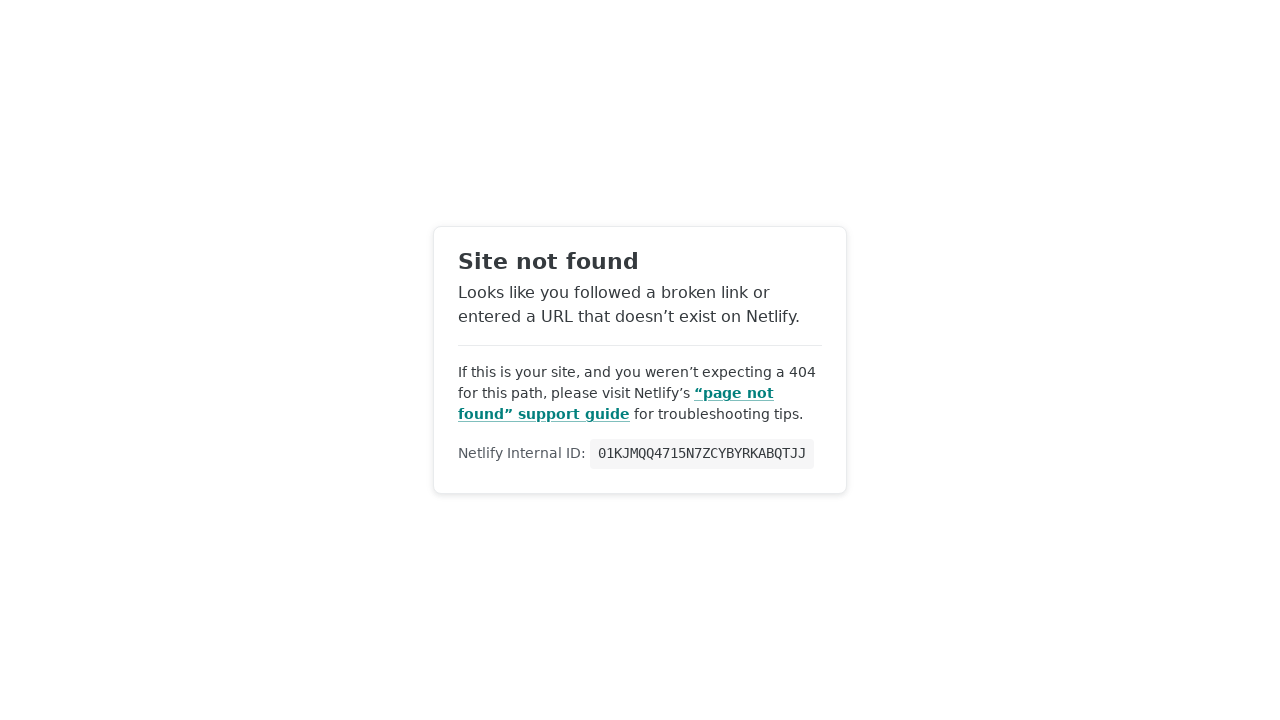